Tests dynamic loading functionality by clicking Start button and waiting for the Hello World text element to become visible

Starting URL: https://the-internet.herokuapp.com/dynamic_loading/1

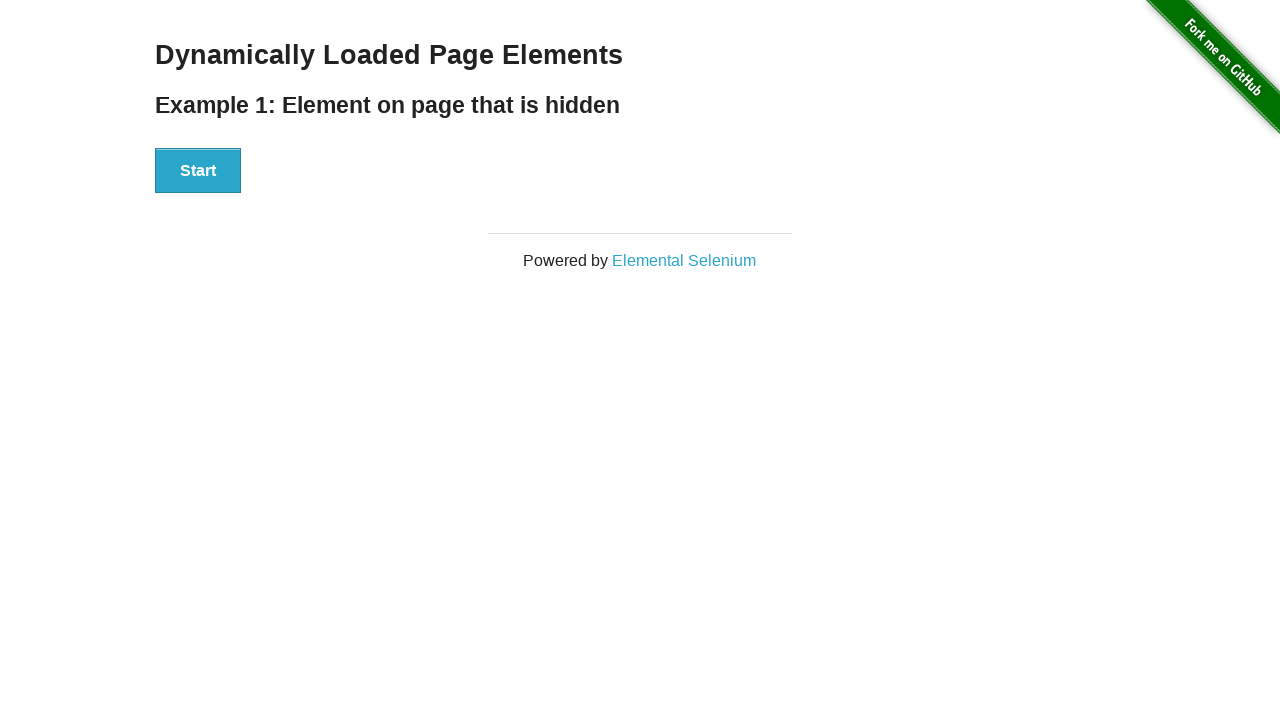

Navigated to dynamic loading test page
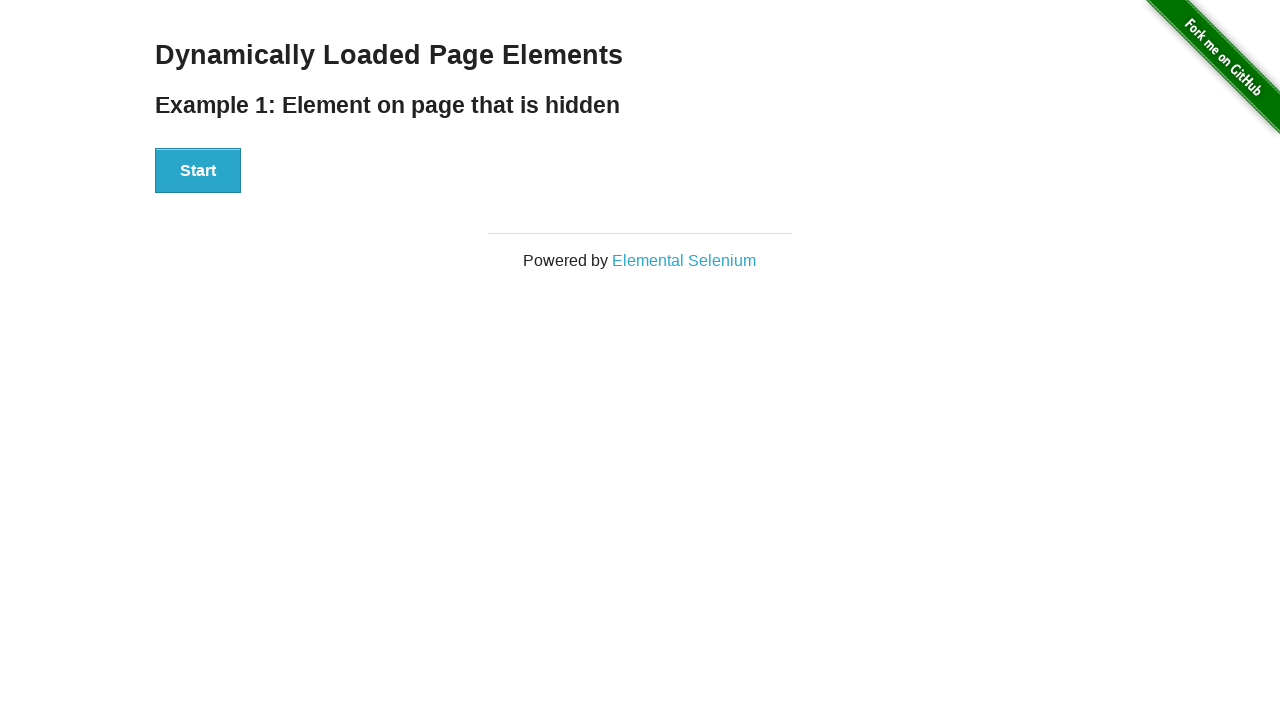

Clicked the Start button at (198, 171) on xpath=//button
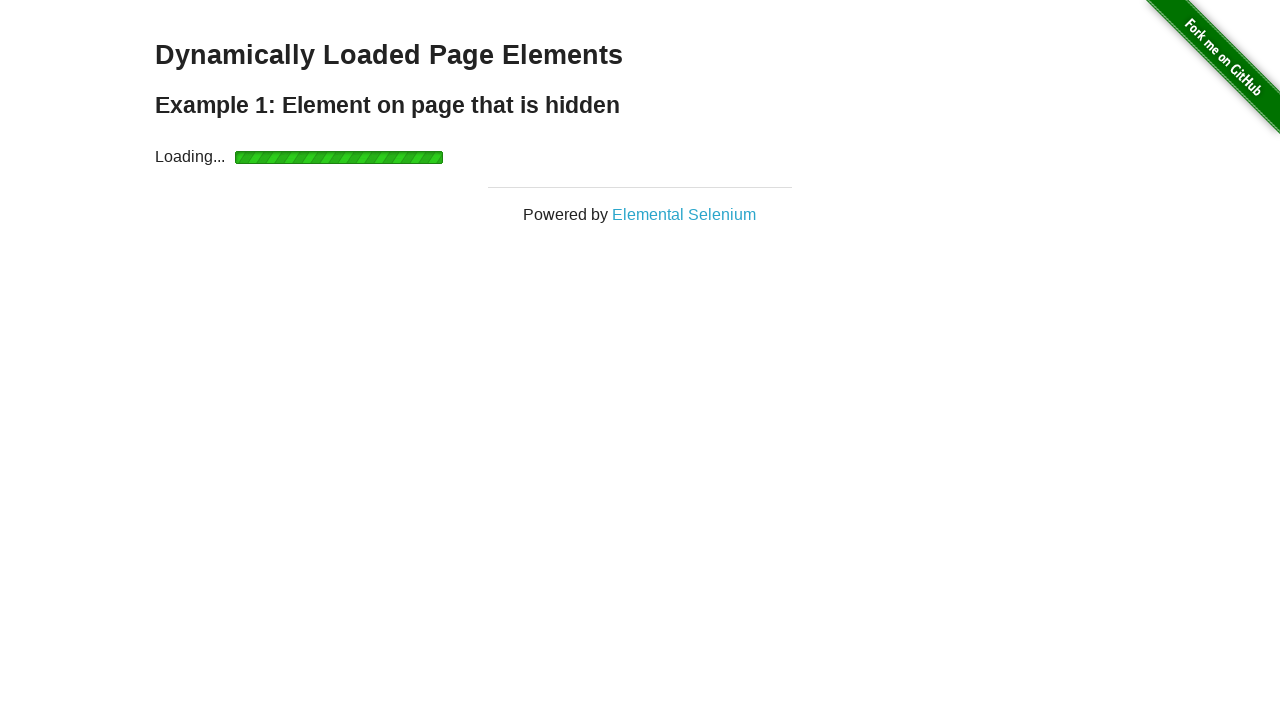

Waited for Hello World text to become visible
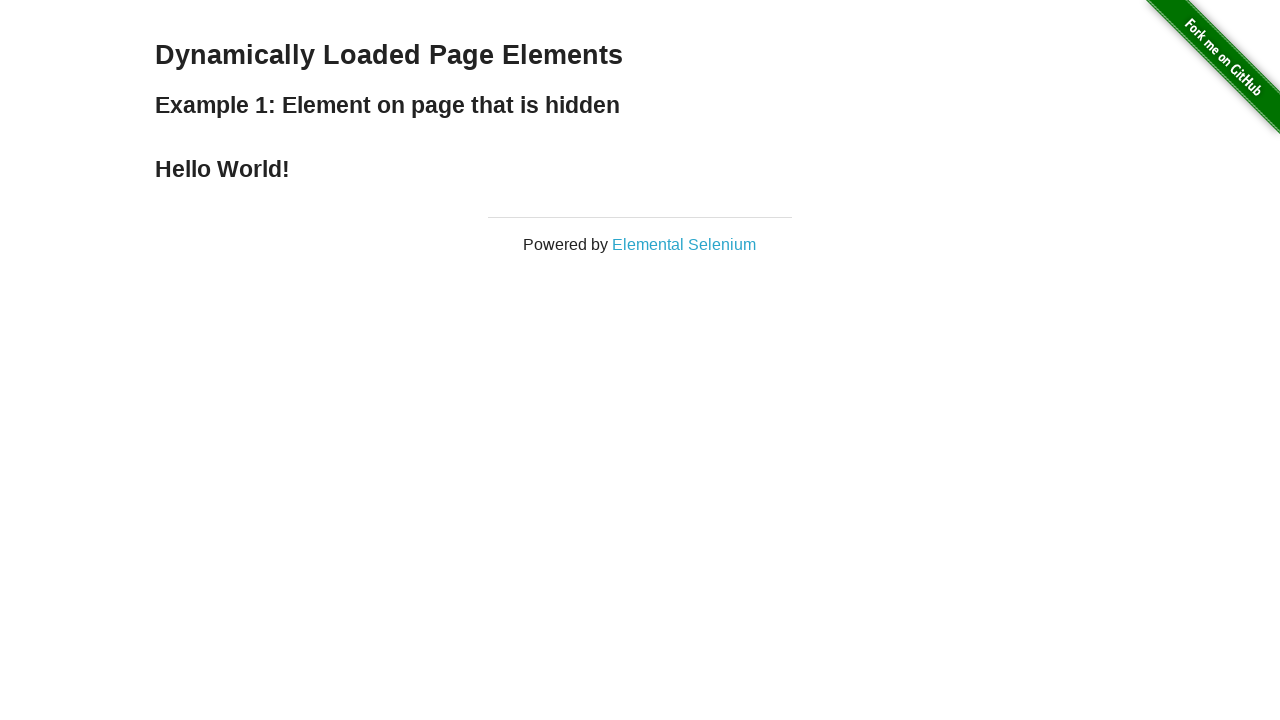

Located the Hello World text element
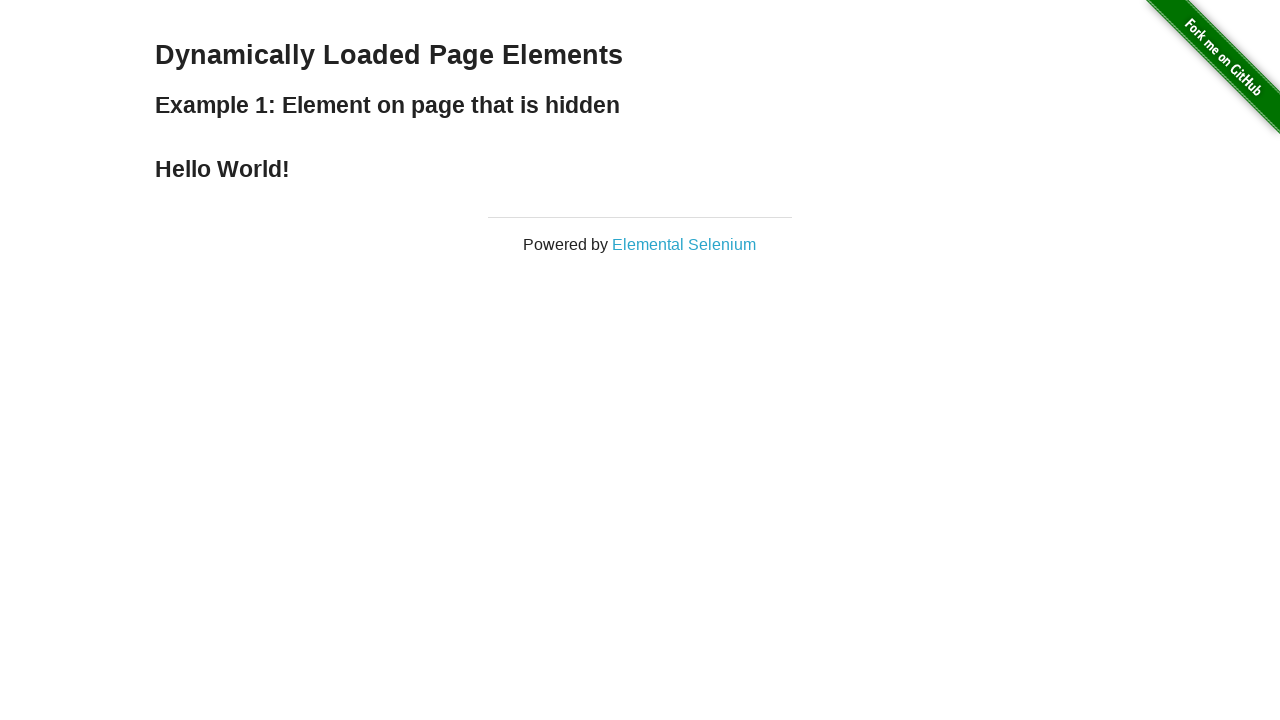

Verified Hello World text content is correct
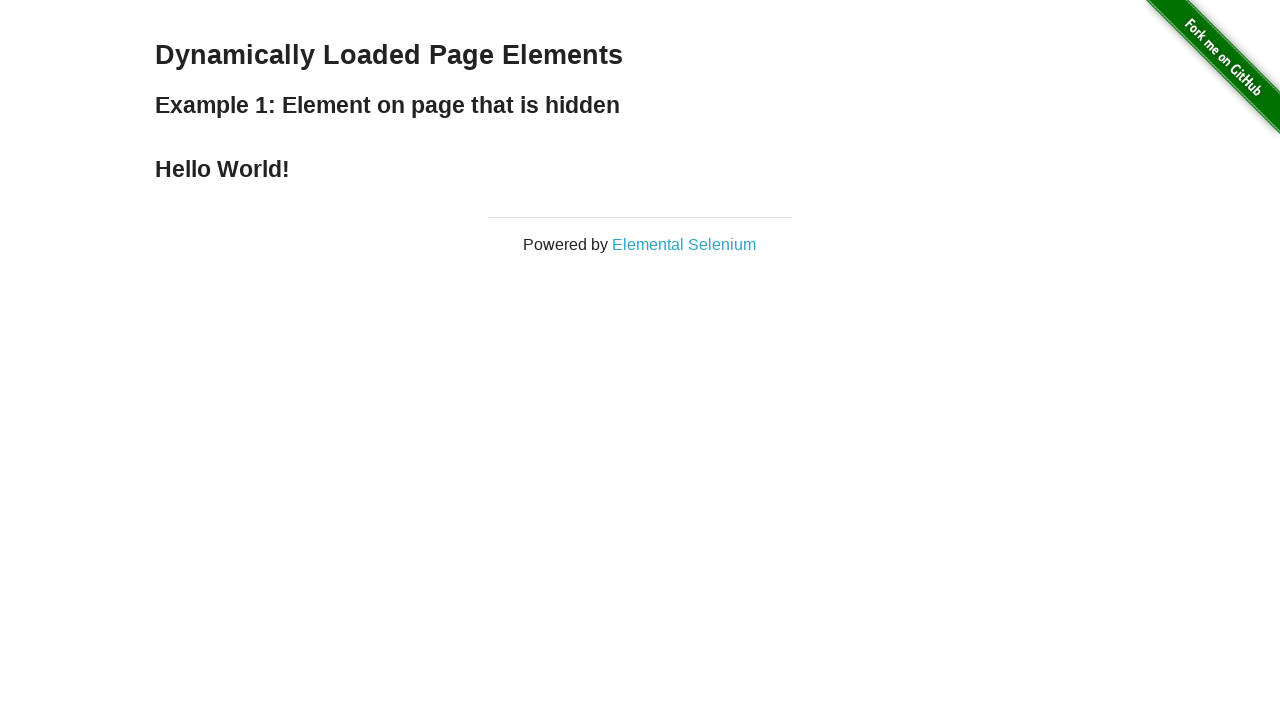

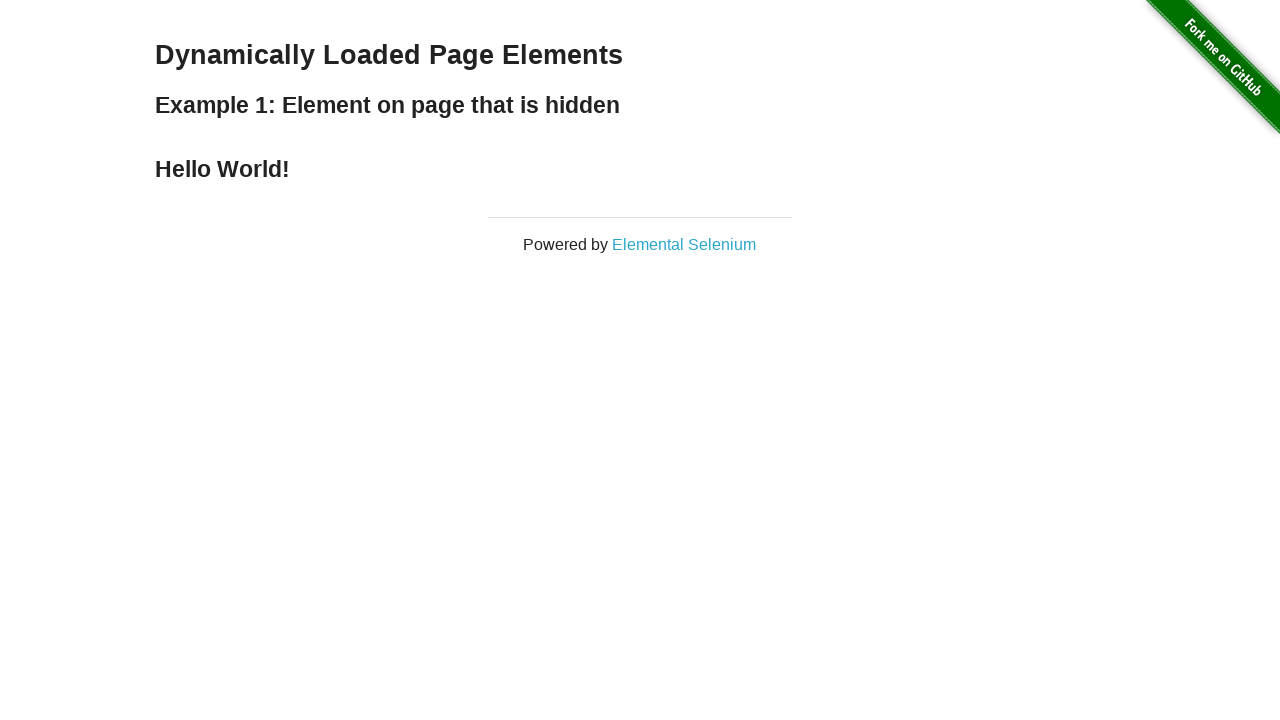